Tests a web form by filling in text input, password, dropdown selection, date picker, and submitting the form, then verifies the submission was received.

Starting URL: https://www.selenium.dev/selenium/web/web-form.html

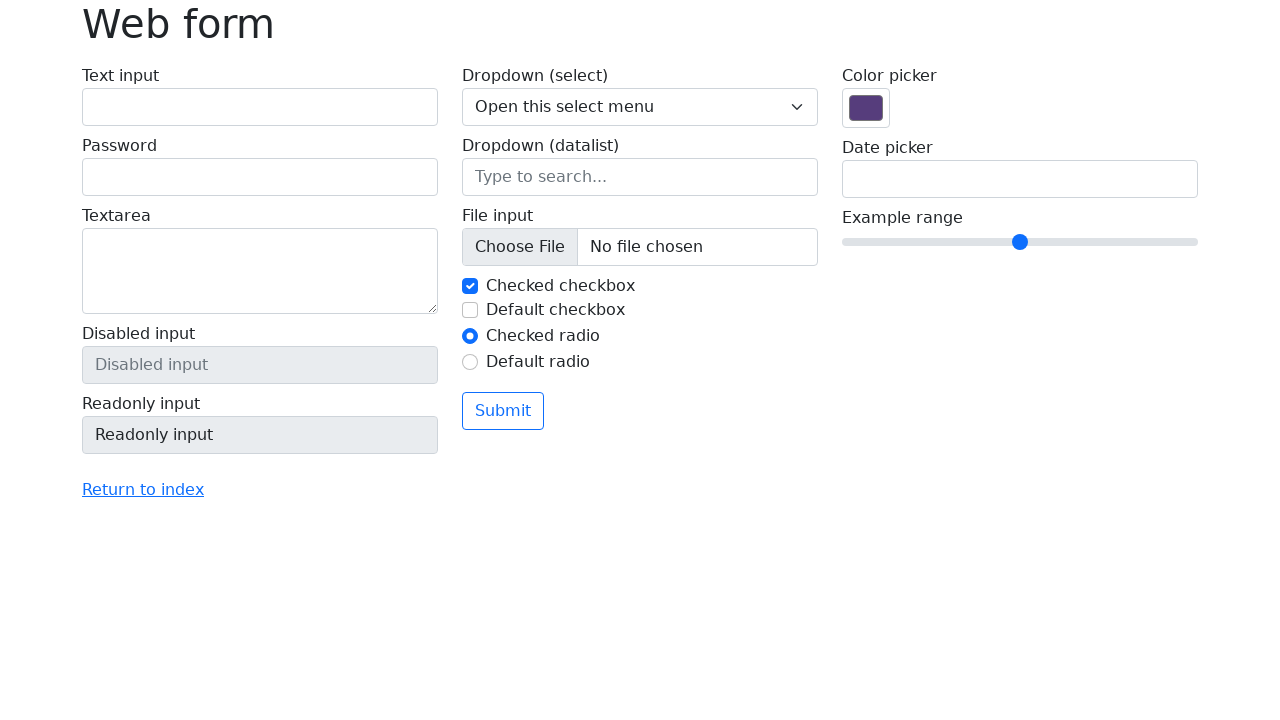

Filled text input with 'Selenium' on #my-text-id
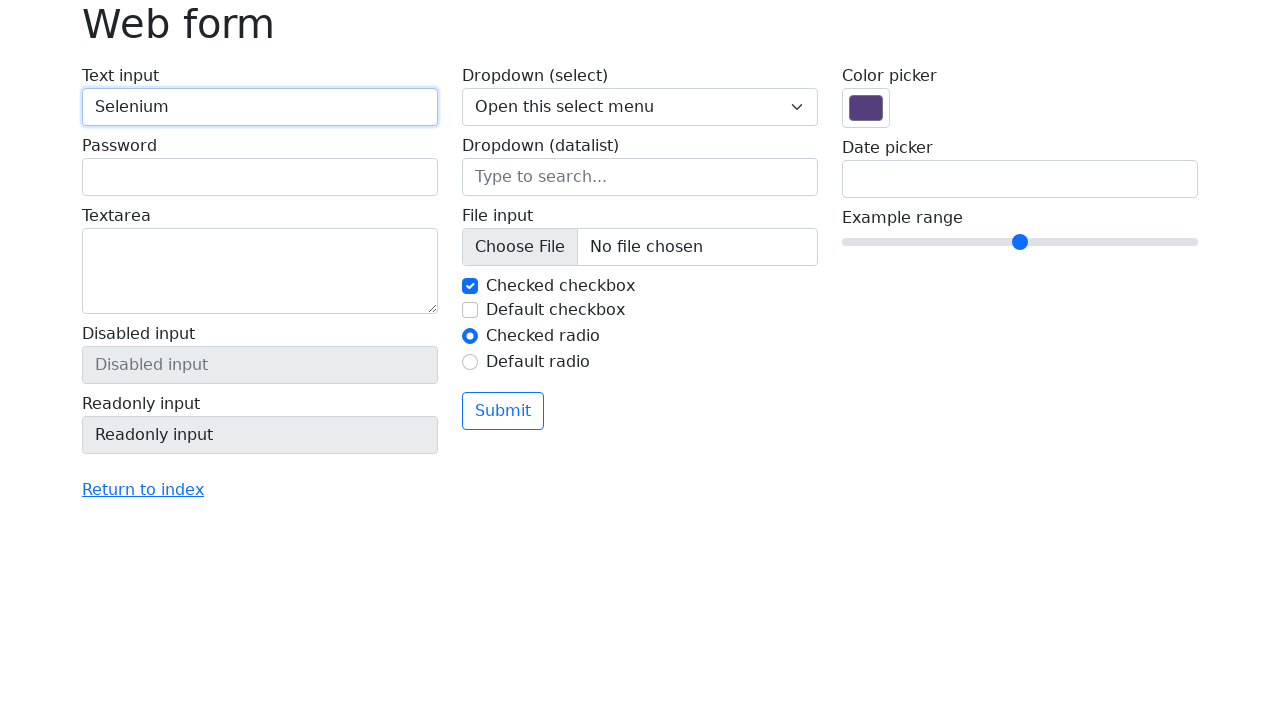

Filled password input with 'Selenium' on input[name='my-password']
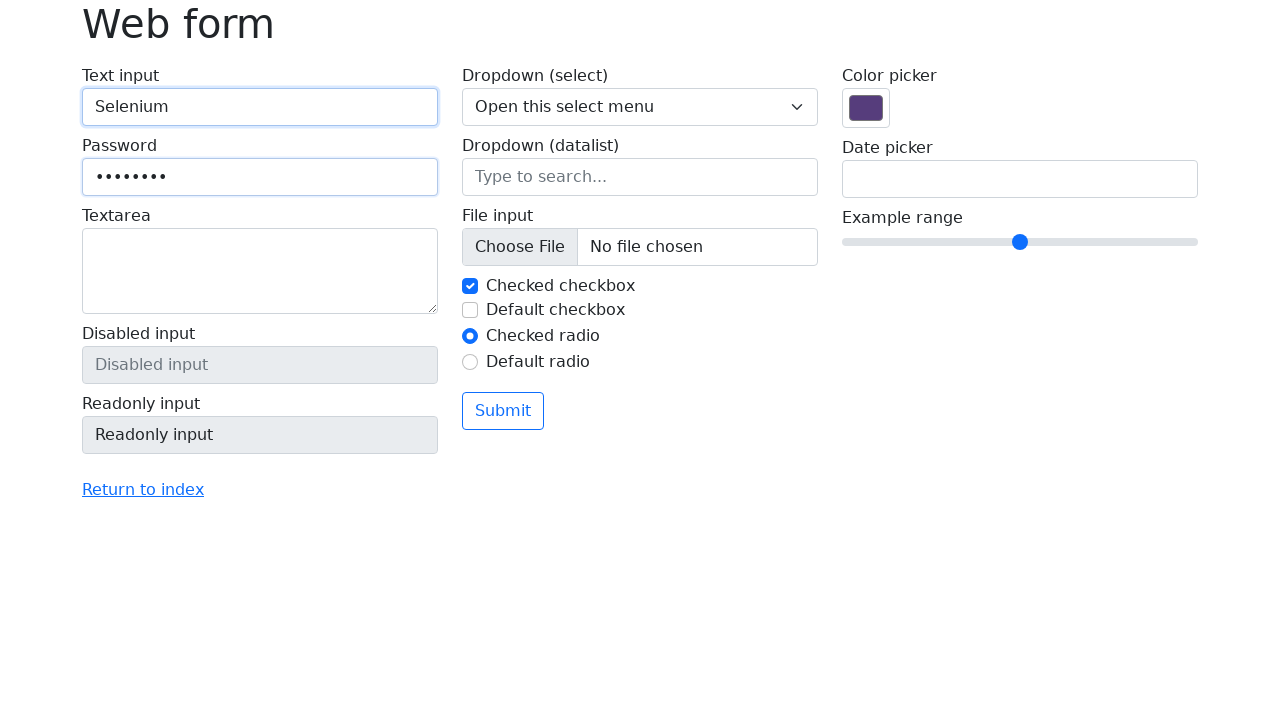

Selected dropdown option 'Two' (value='2') on select[name='my-select']
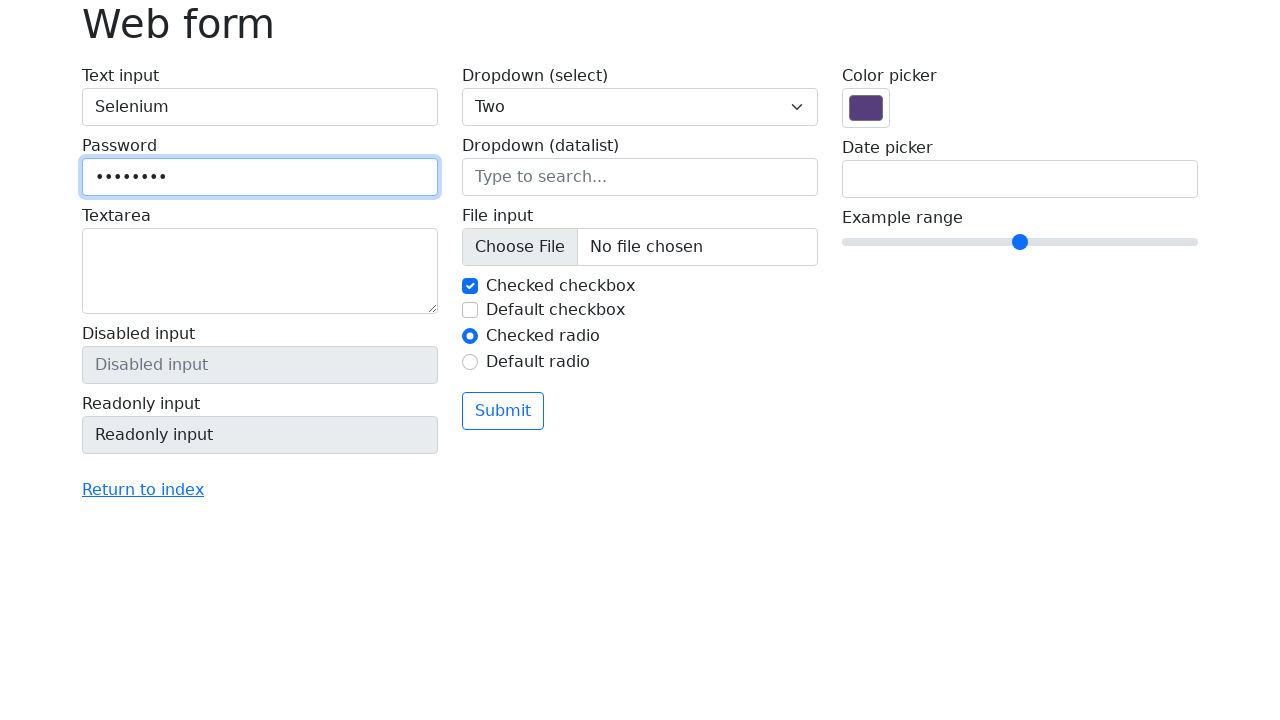

Filled date input with '04/21/2023' on input[name='my-date']
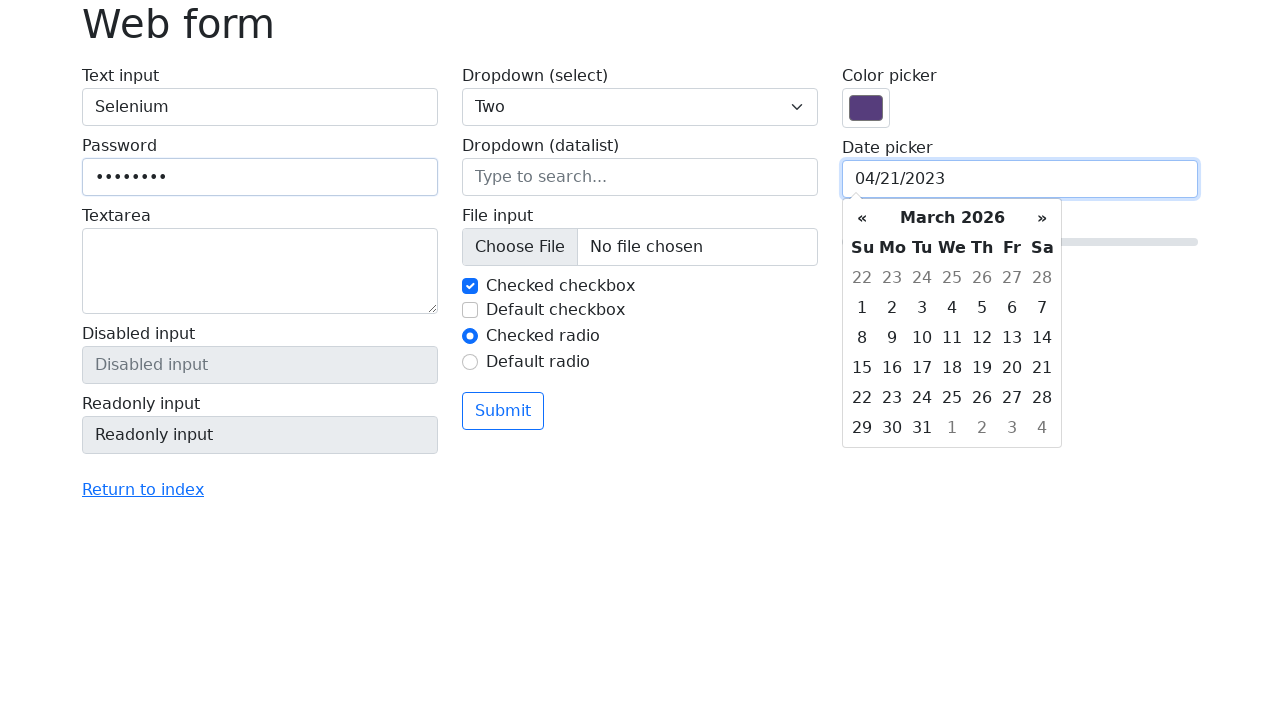

Clicked submit button to submit the form at (503, 411) on button[type='submit']
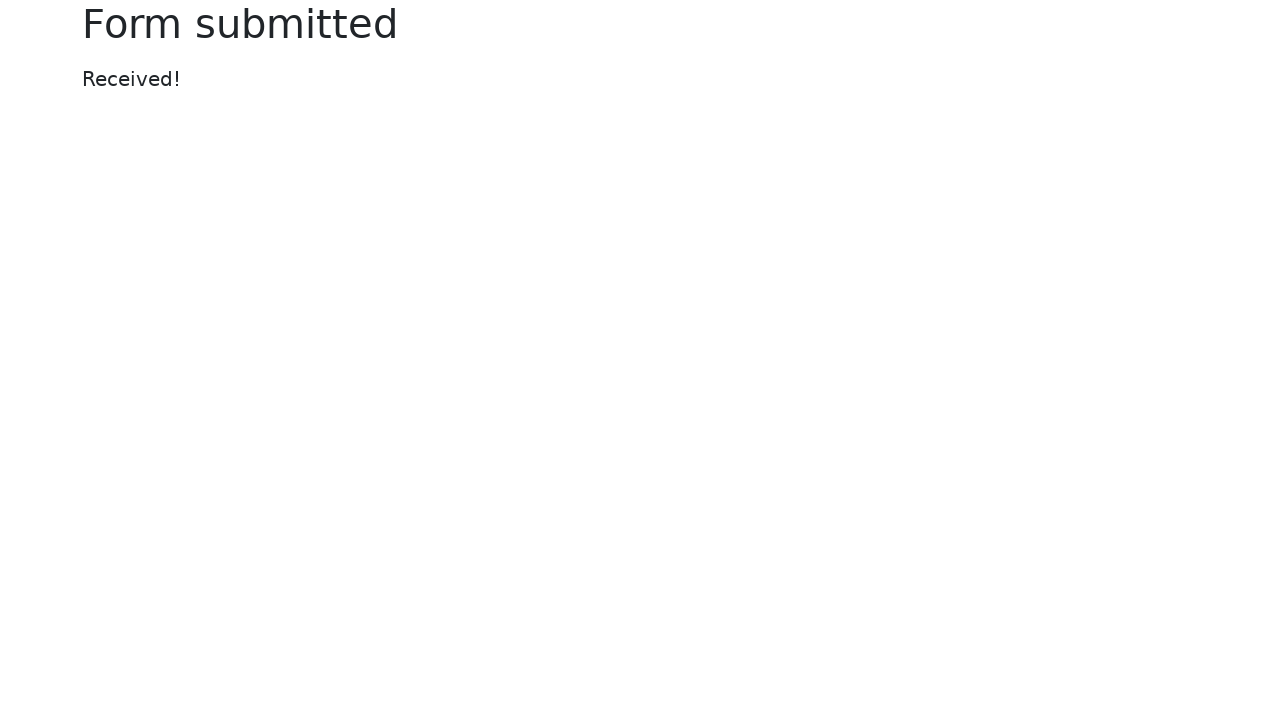

Form submission confirmed - success message loaded
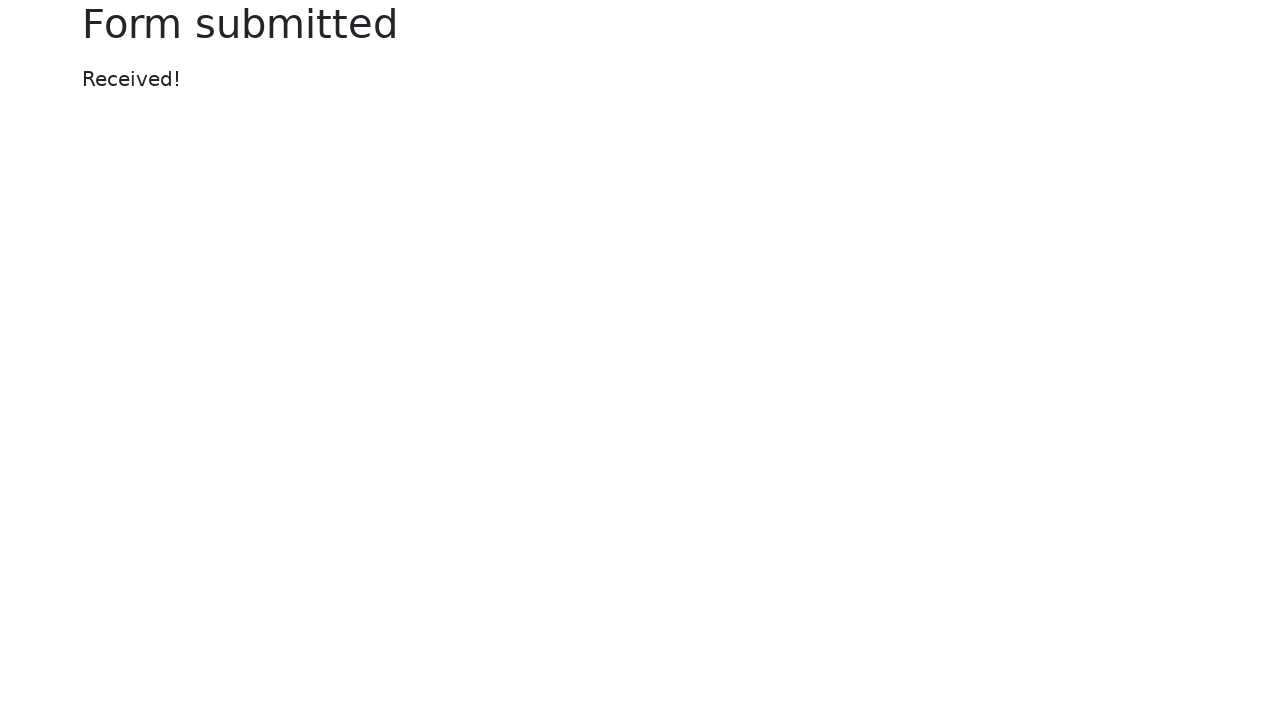

Located the success message element
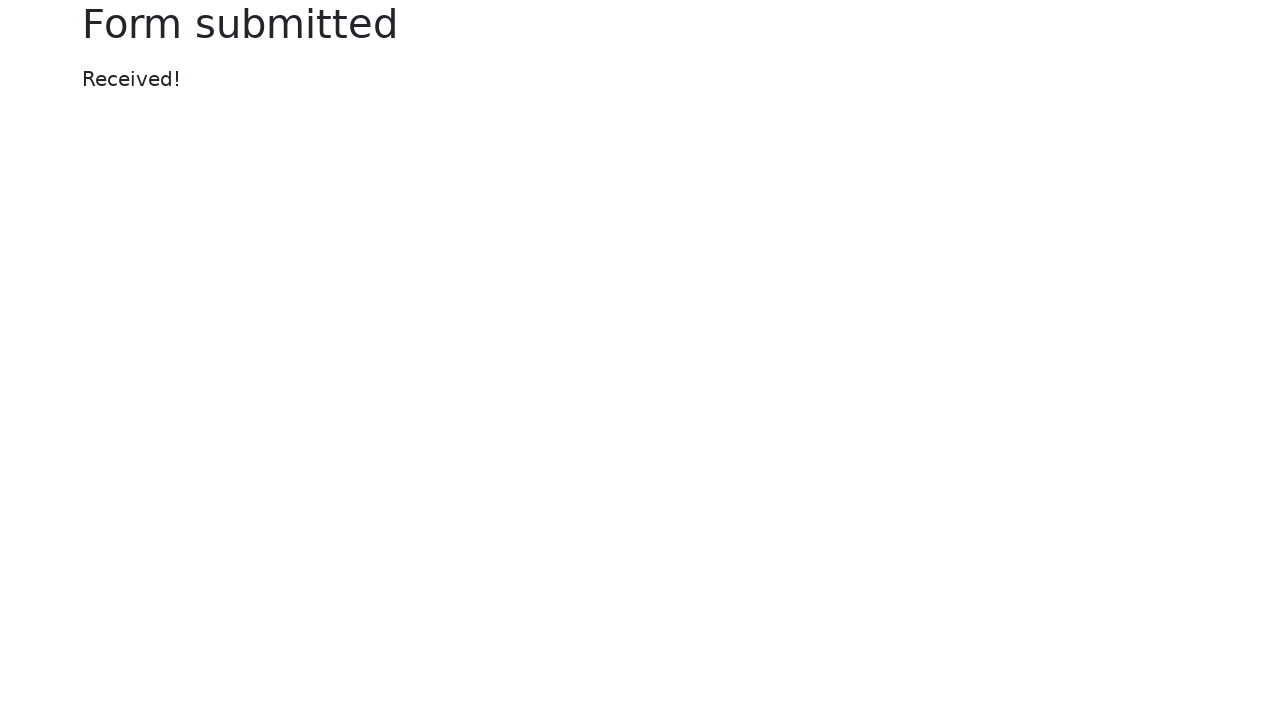

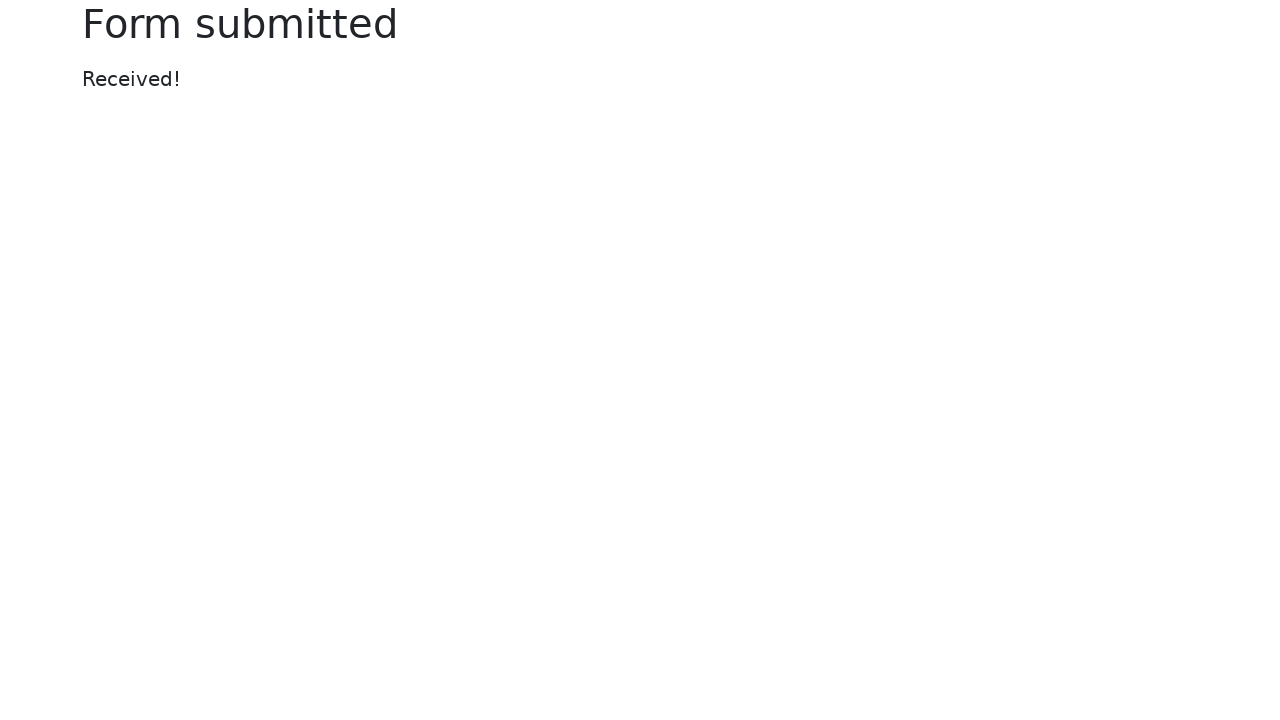